Tests adding multiple users to a web table by filling out a form with different user details including name, email, age, salary and department

Starting URL: https://demoqa.com/webtables

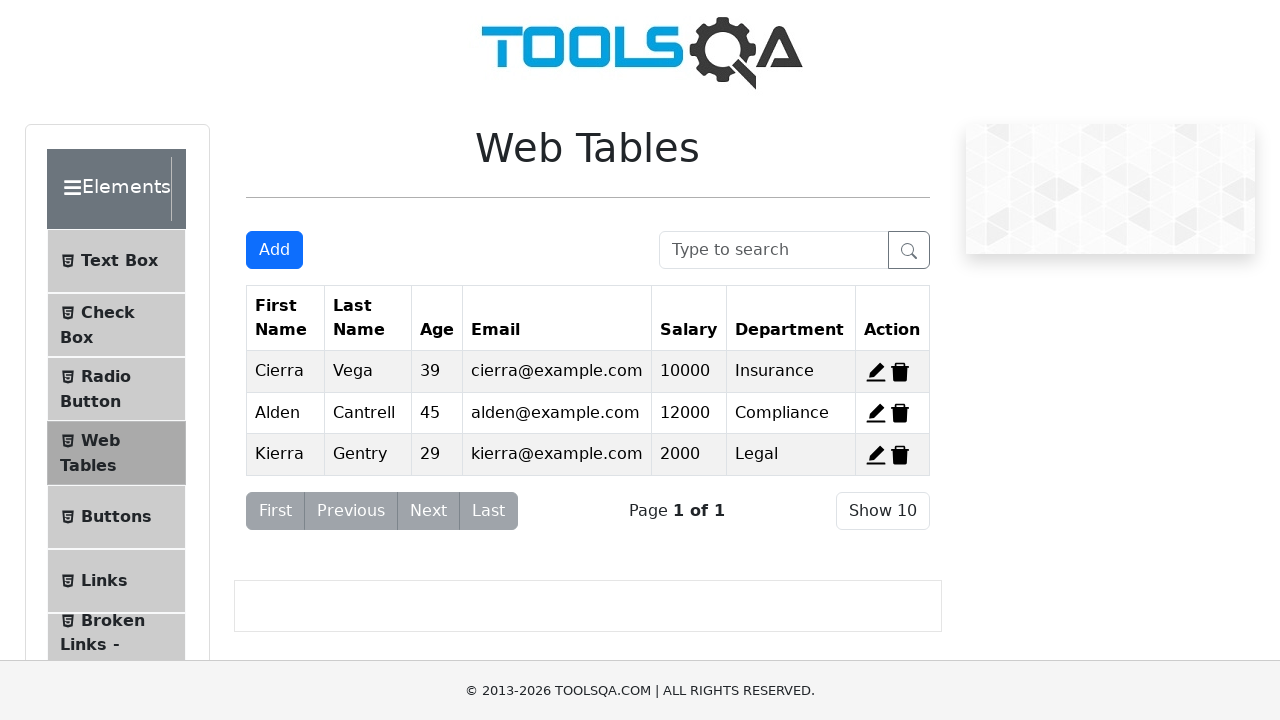

Clicked Add button to open form for user Amar at (274, 250) on #addNewRecordButton
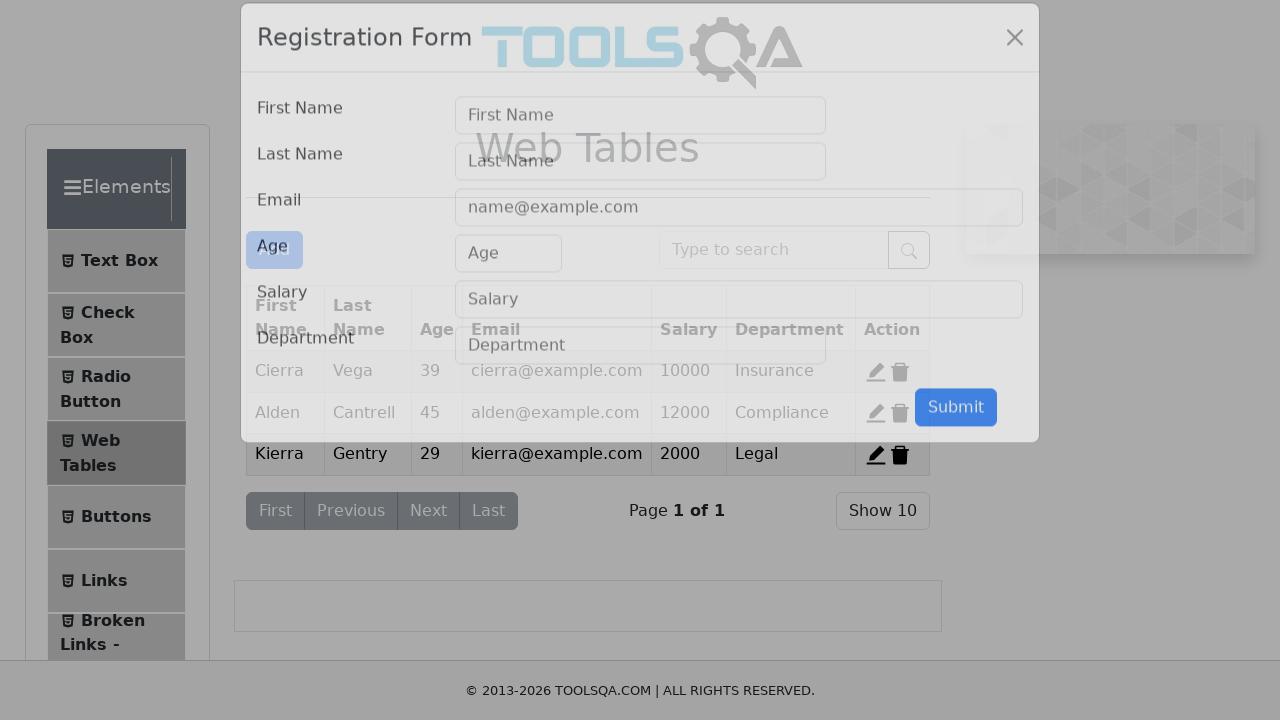

Filled first name field with 'Amar' on #firstName
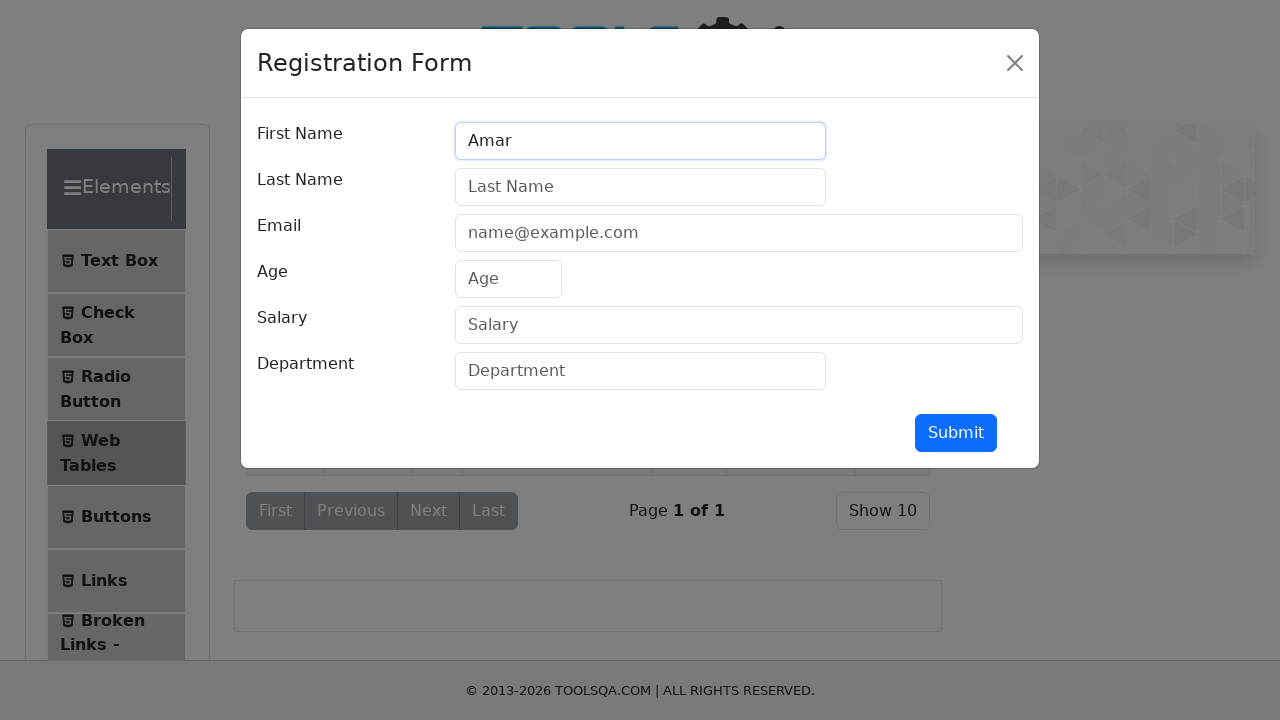

Filled last name field with 'P' on #lastName
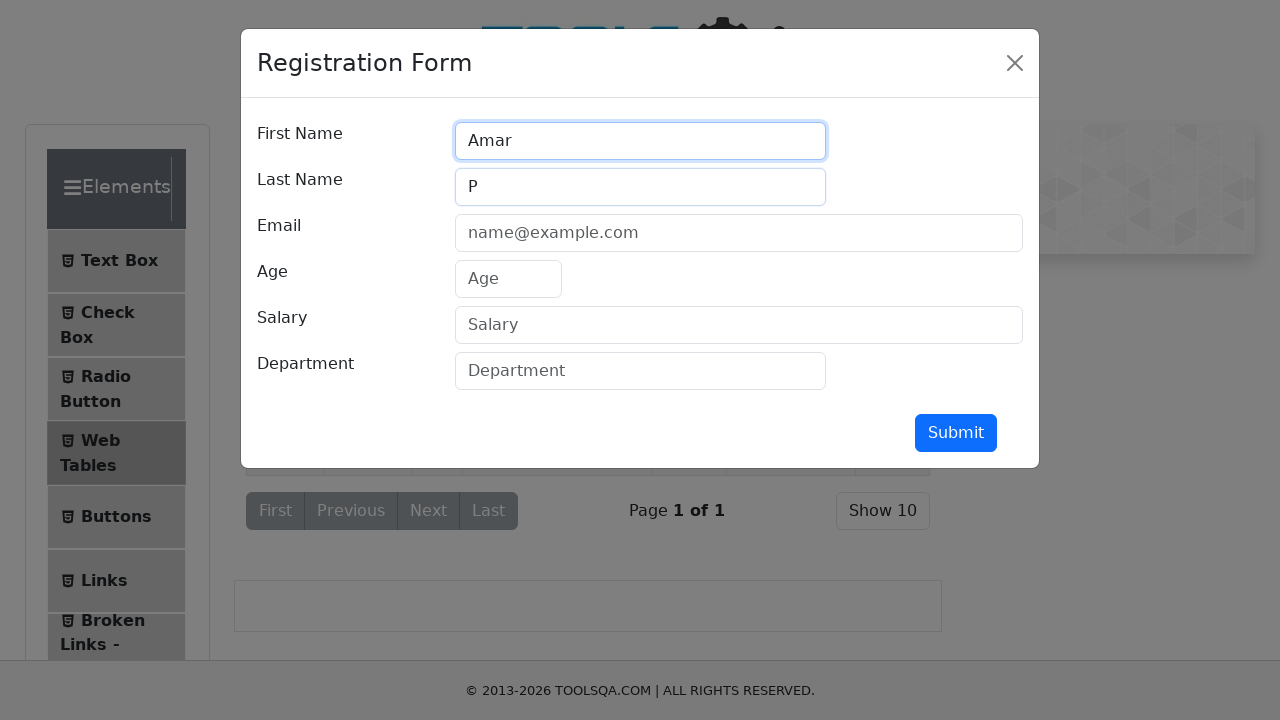

Filled email field with 'amar@p.com' on #userEmail
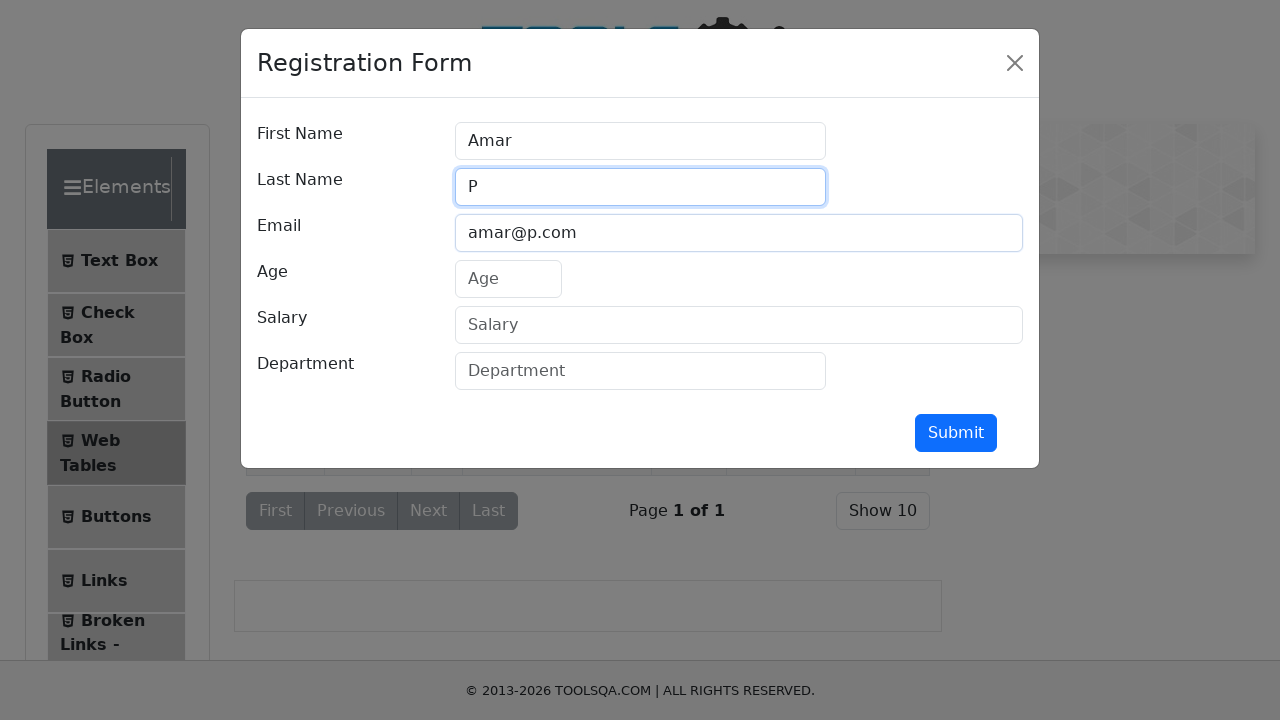

Filled age field with '23' on #age
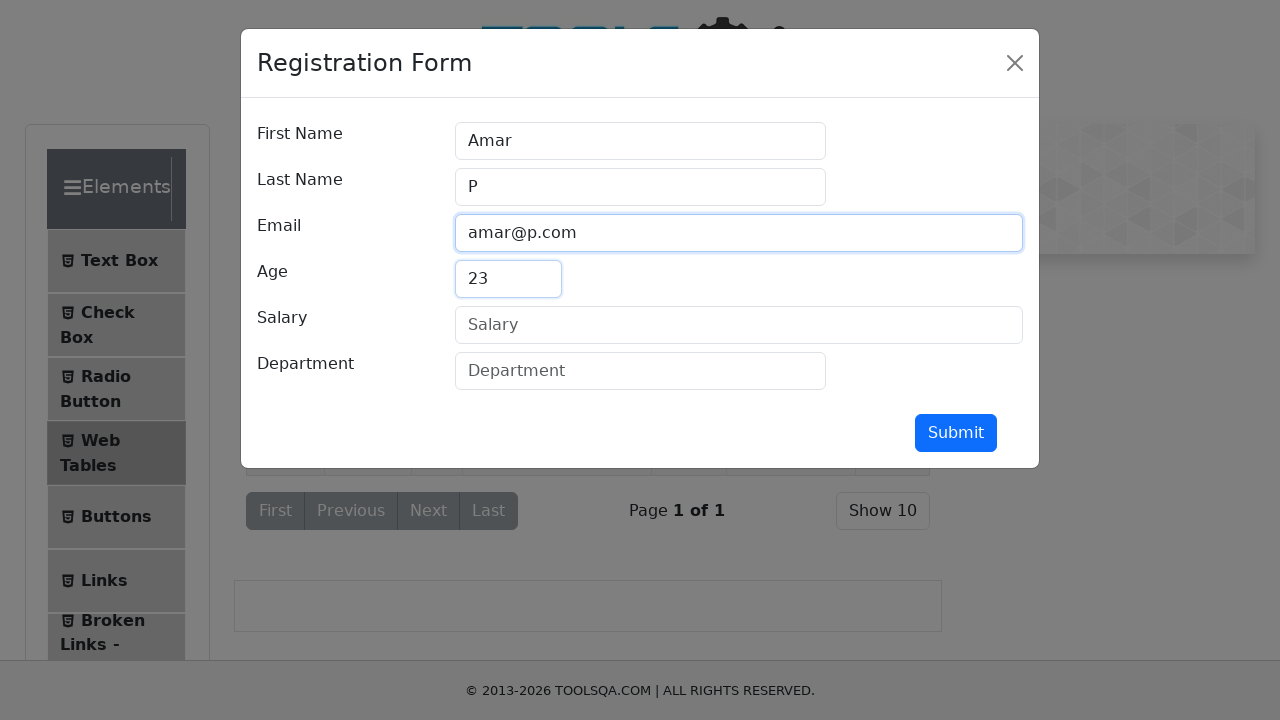

Filled salary field with '23456' on #salary
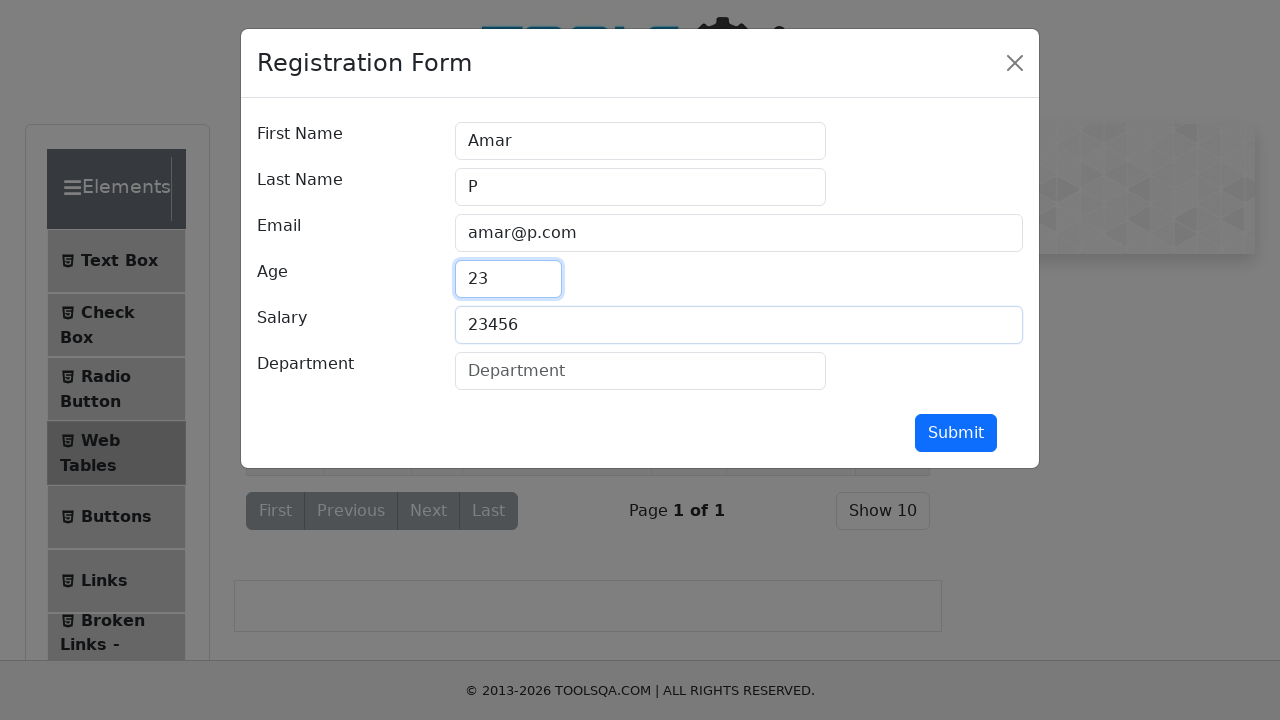

Filled department field with 'IT' on #department
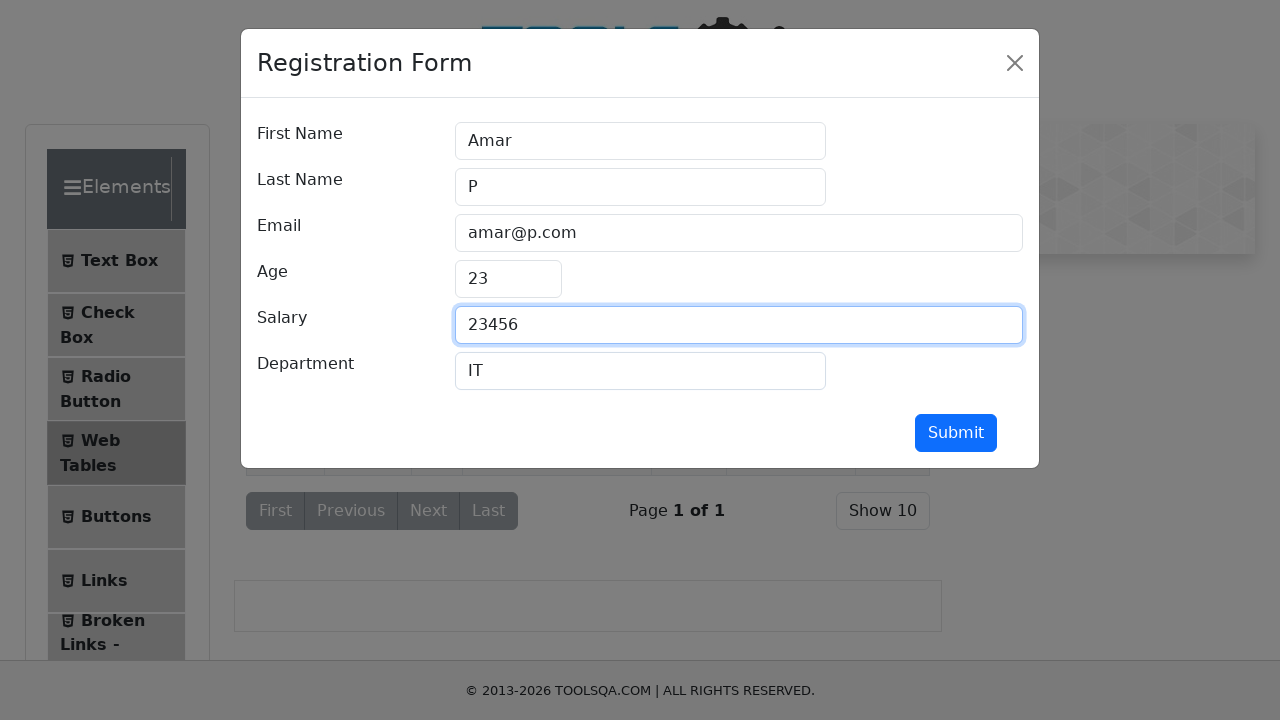

Clicked submit button to add user Amar P to the table at (956, 433) on #submit
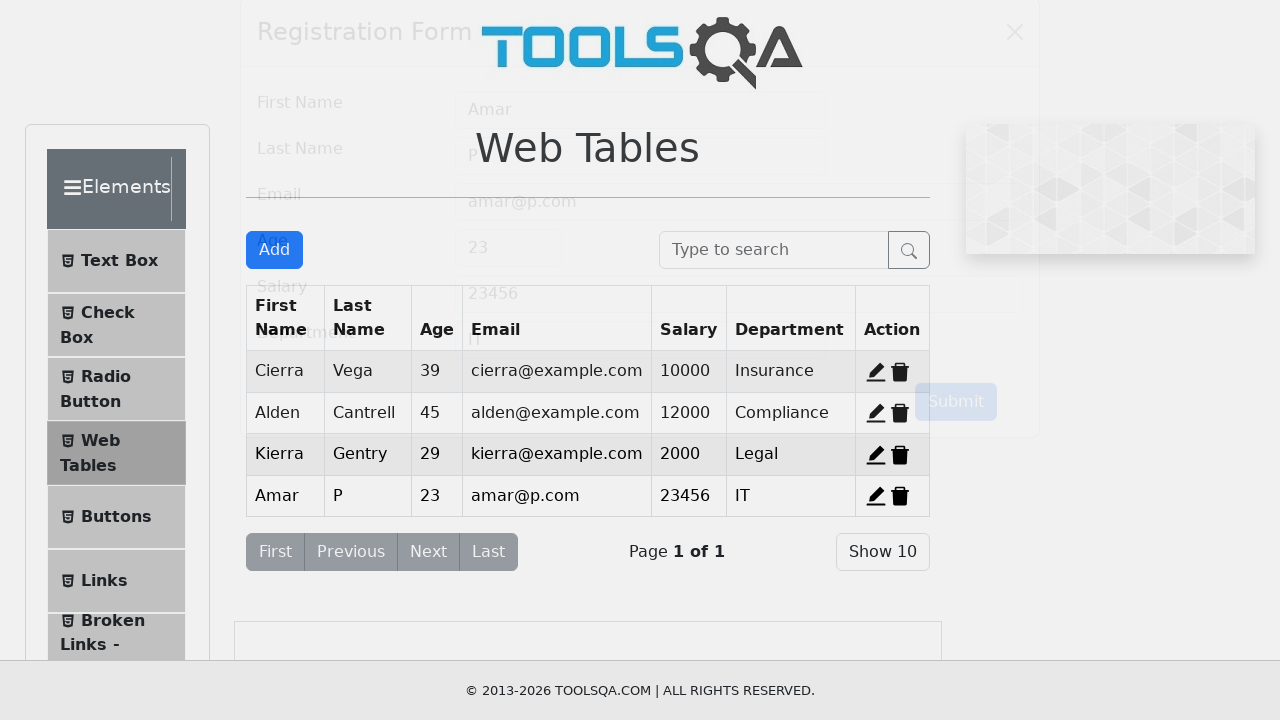

Clicked Add button to open form for user Amol at (274, 250) on #addNewRecordButton
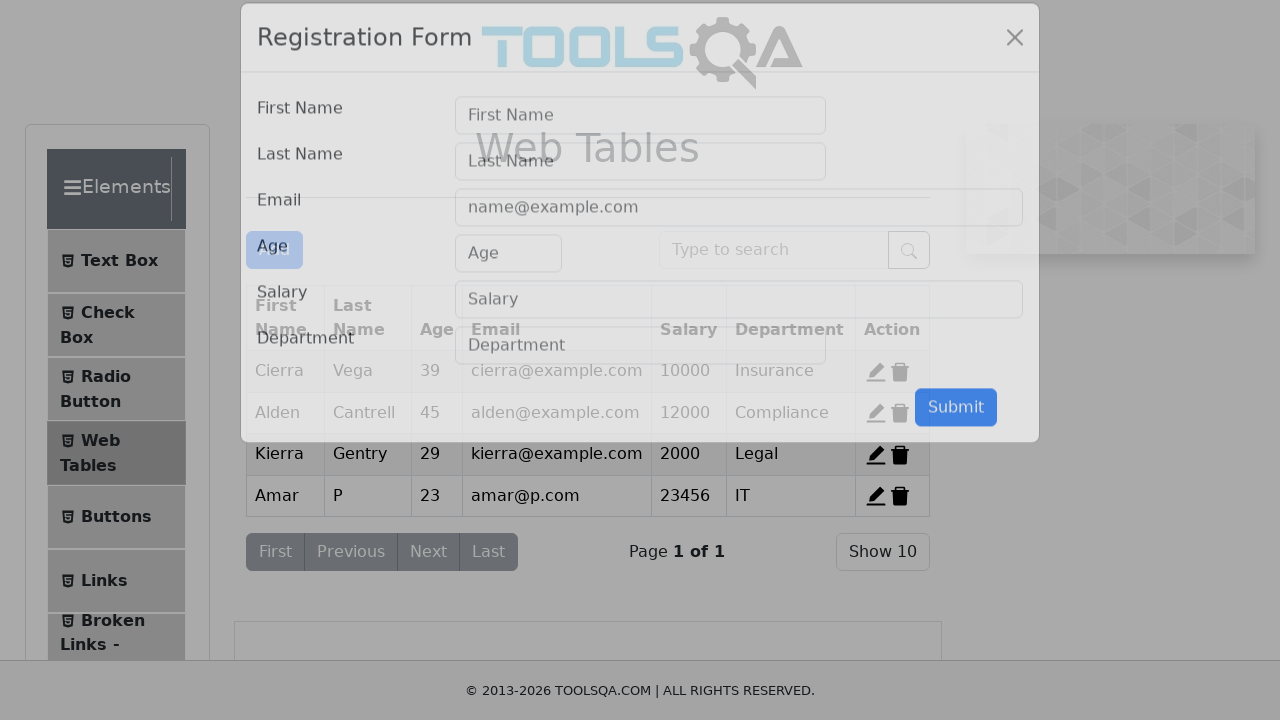

Filled first name field with 'Amol' on #firstName
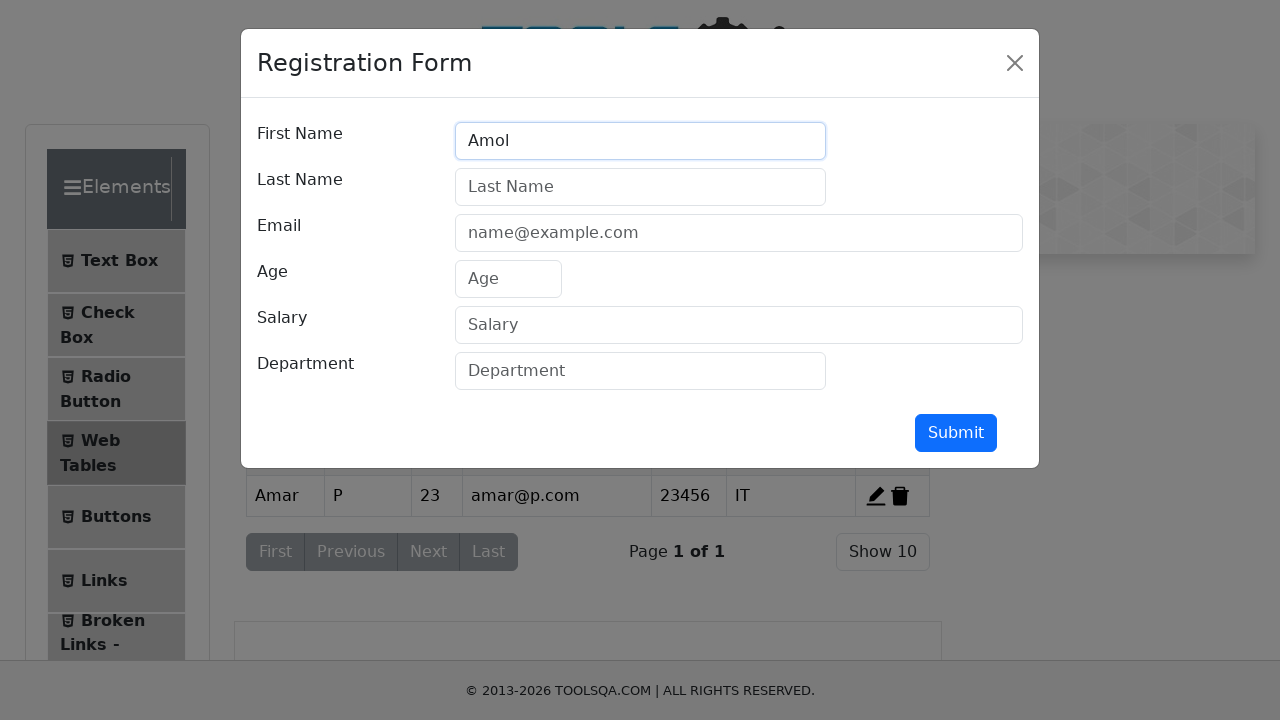

Filled last name field with 'G' on #lastName
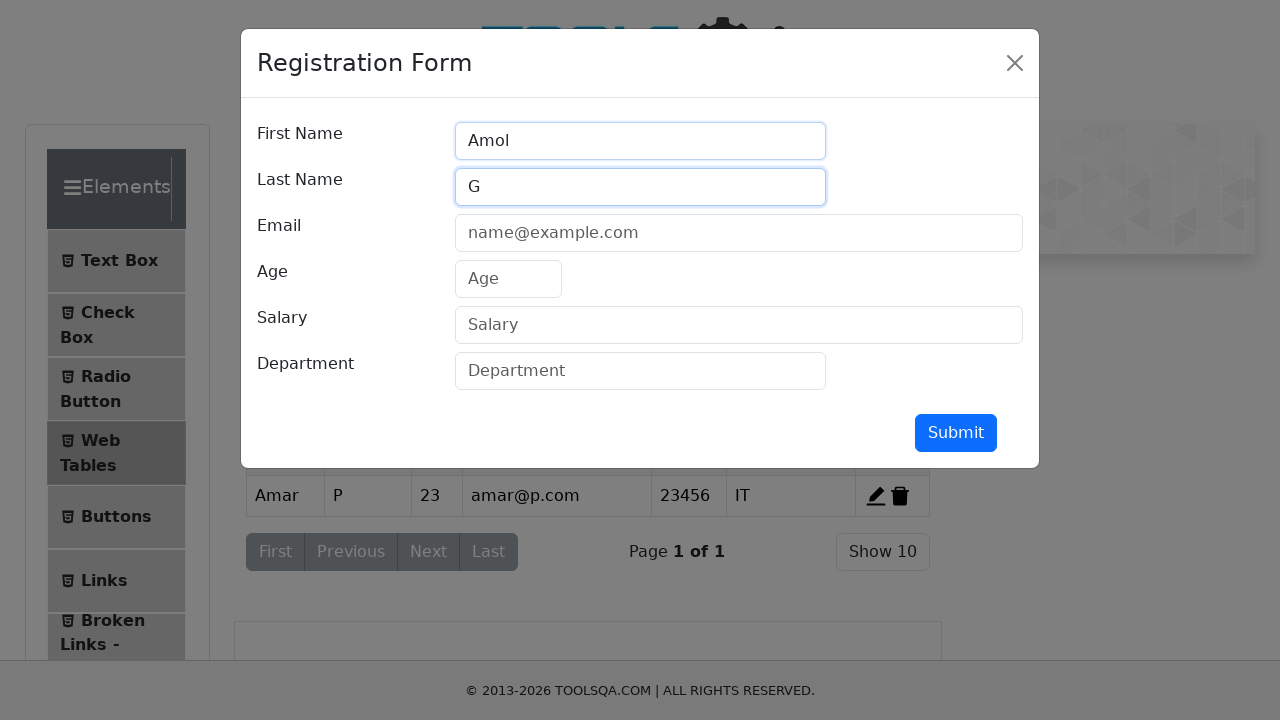

Filled email field with 'amol@g.com' on #userEmail
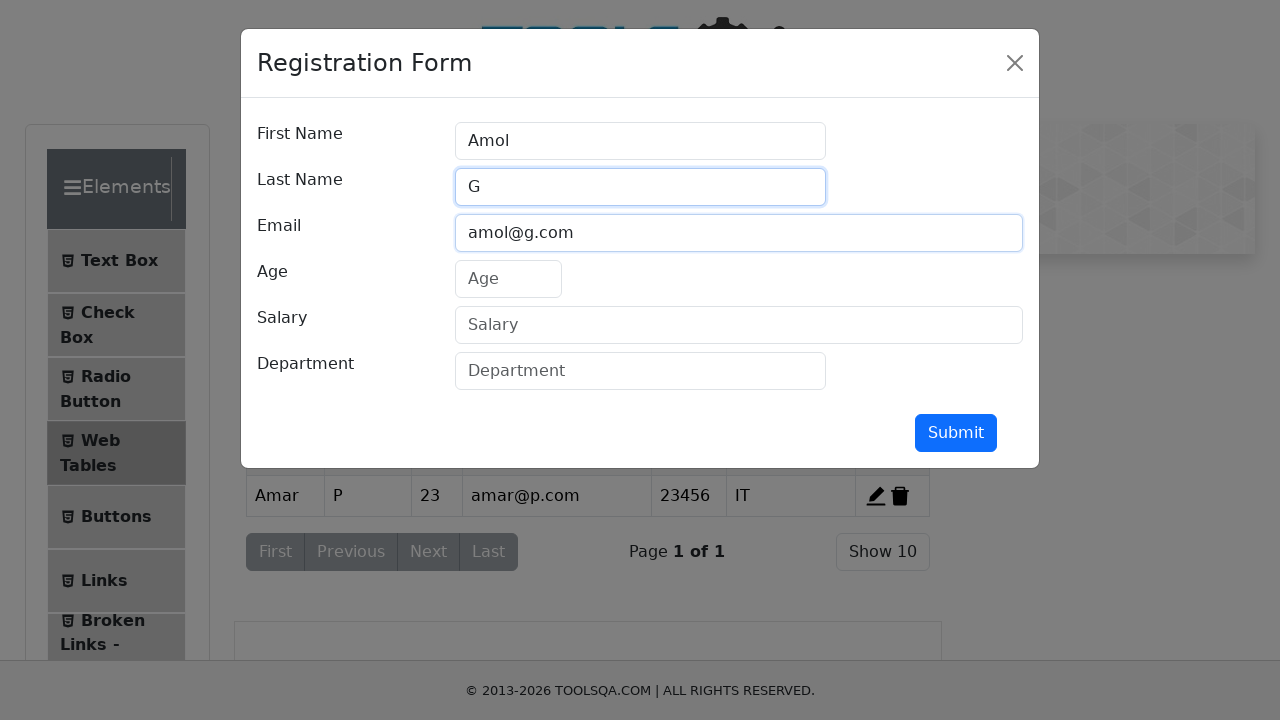

Filled age field with '44' on #age
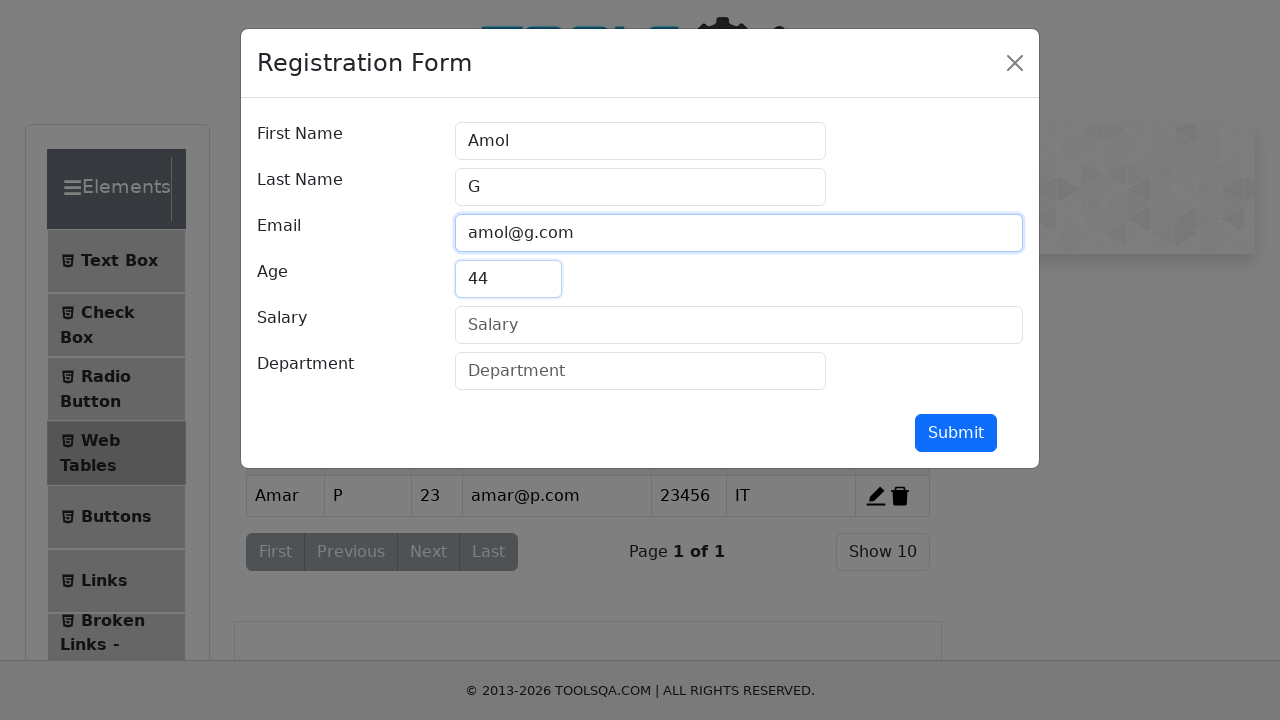

Filled salary field with '56787' on #salary
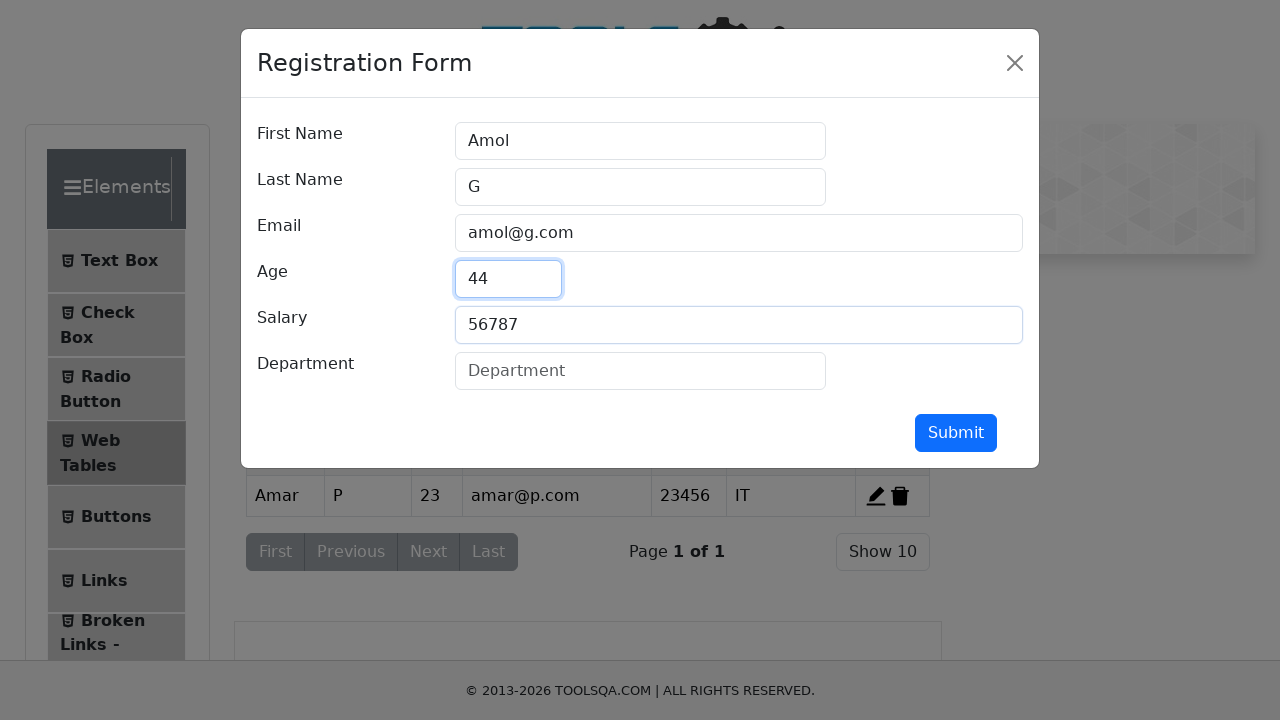

Filled department field with 'Finance' on #department
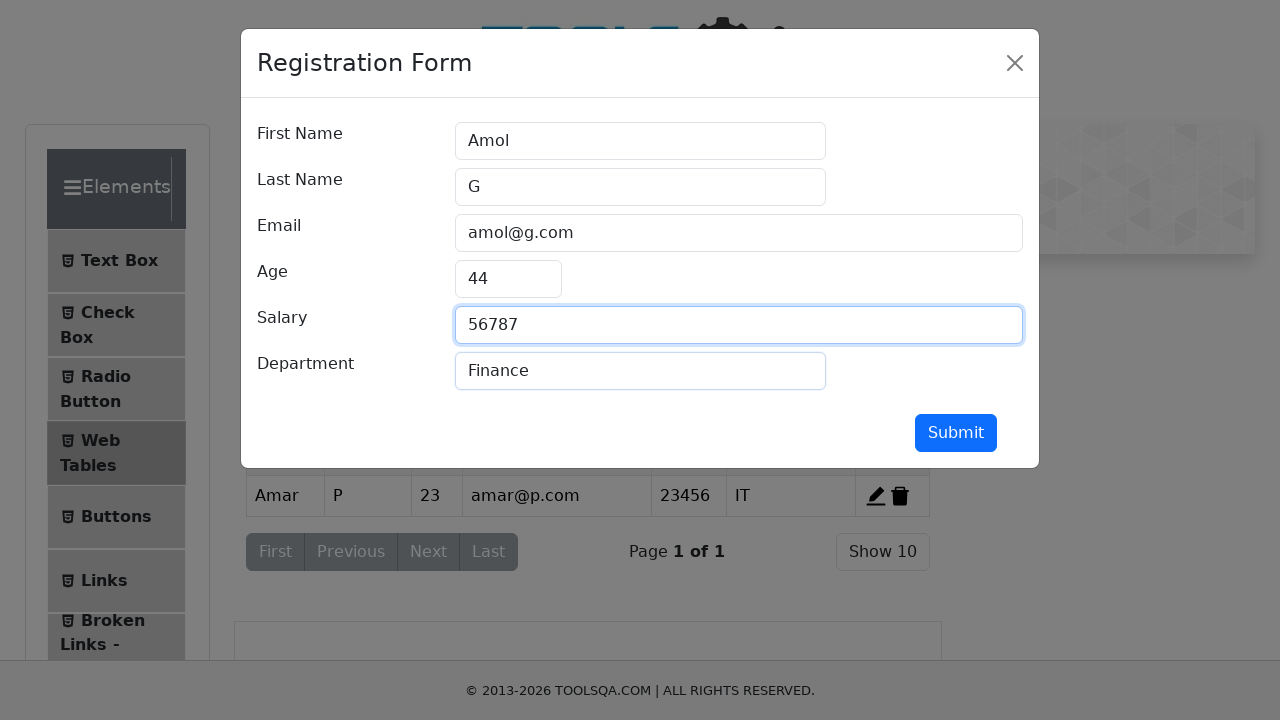

Clicked submit button to add user Amol G to the table at (956, 433) on #submit
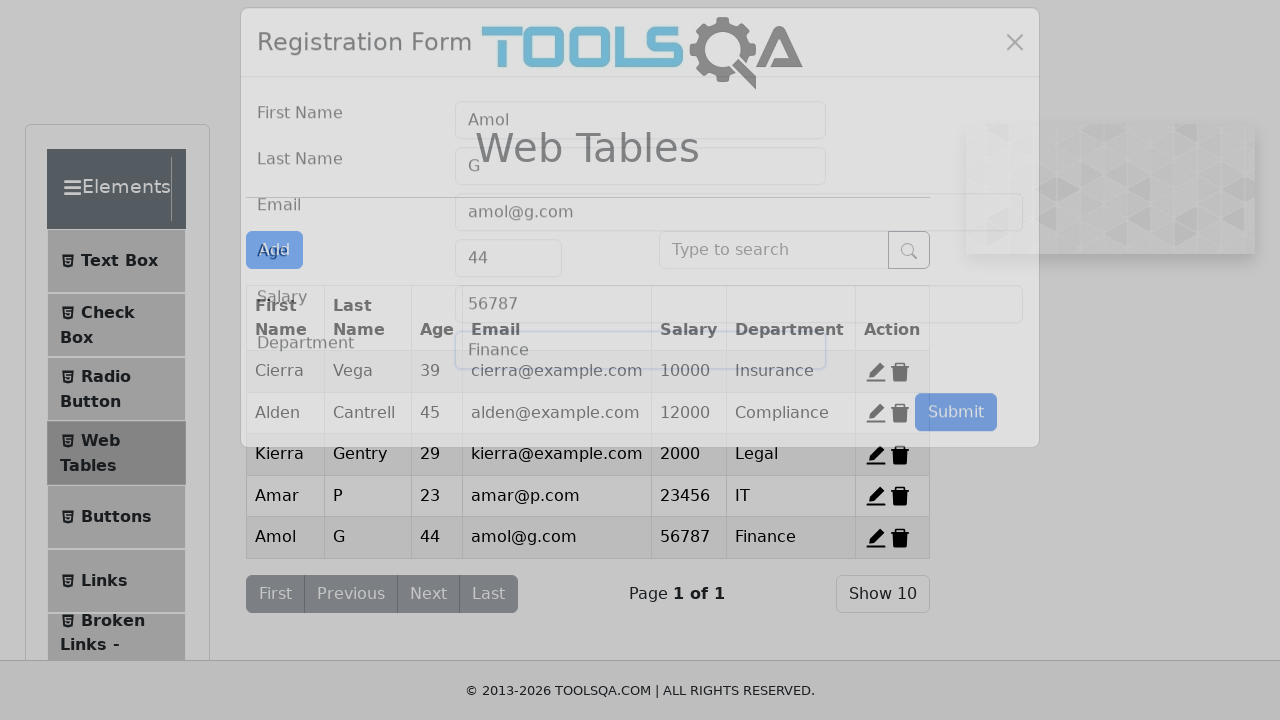

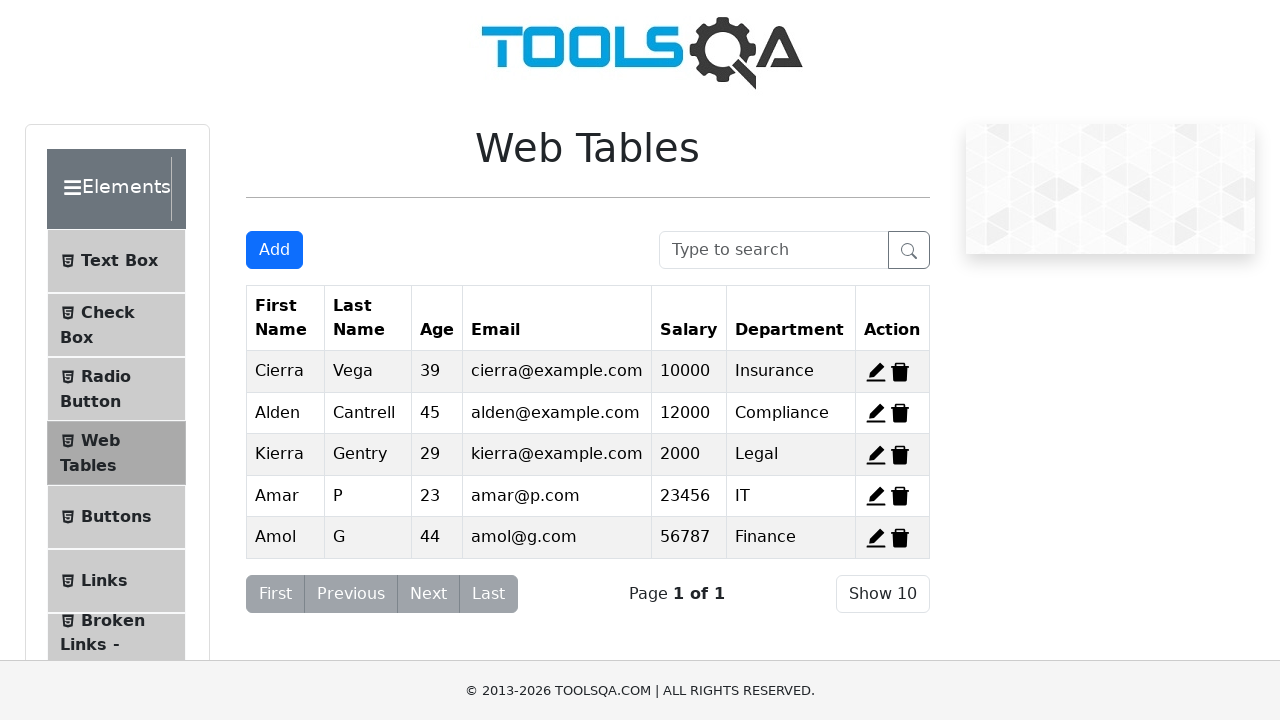